Tests browser navigation features by navigating between Gmail and VWO app, using back/forward/refresh, and verifying that the VWO login page loads correctly

Starting URL: https://www.gmail.com

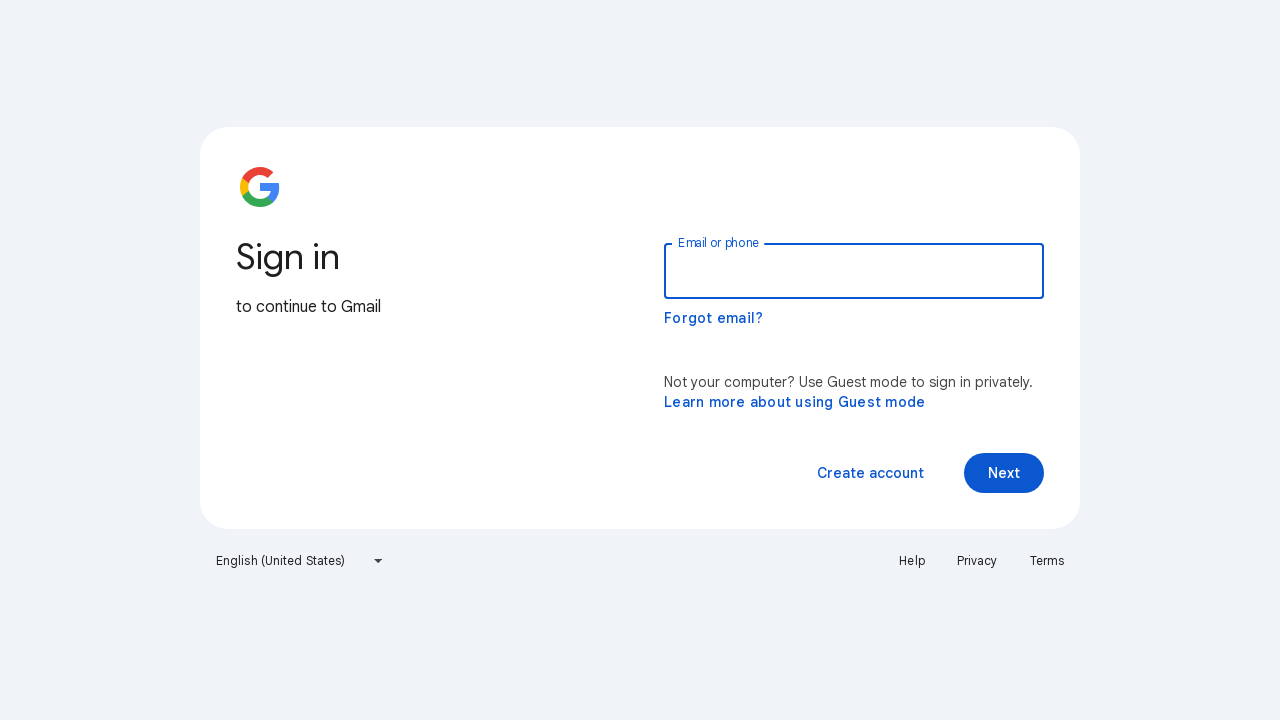

Navigated to VWO app at https://app.vwo.com
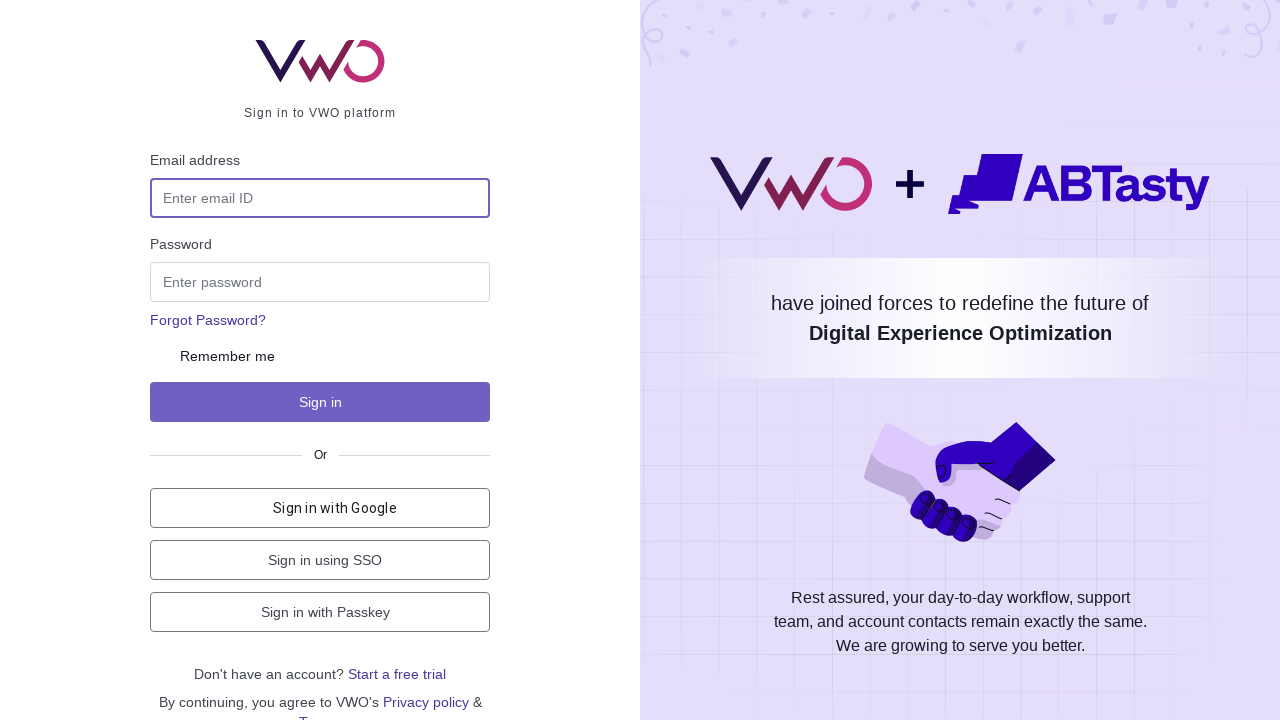

Refreshed the page
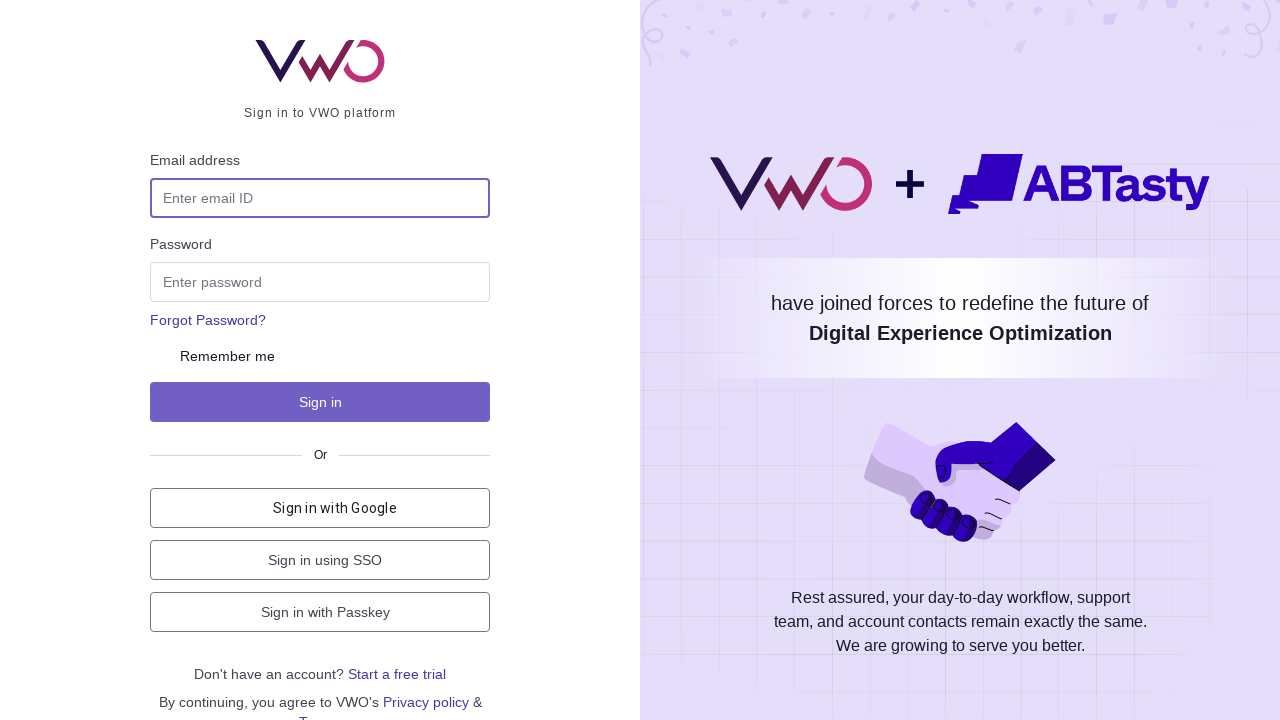

Navigated forward in browser history
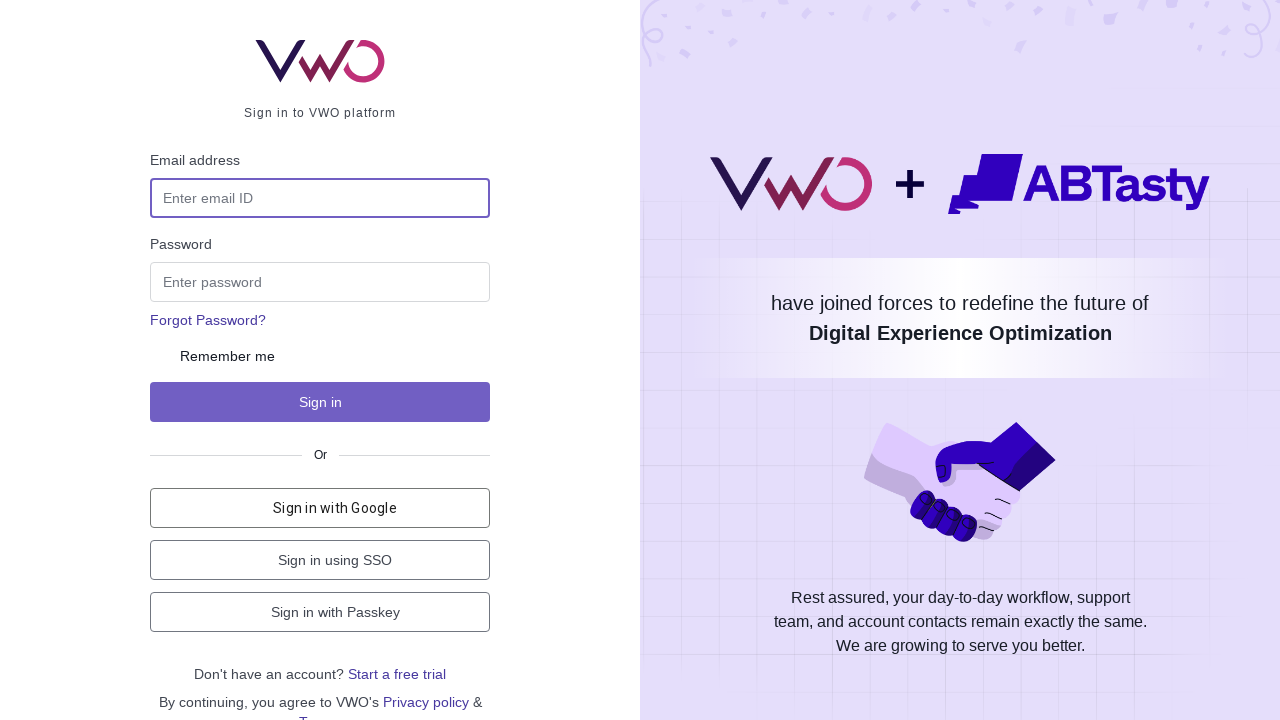

Waited for VWO sign in page to load
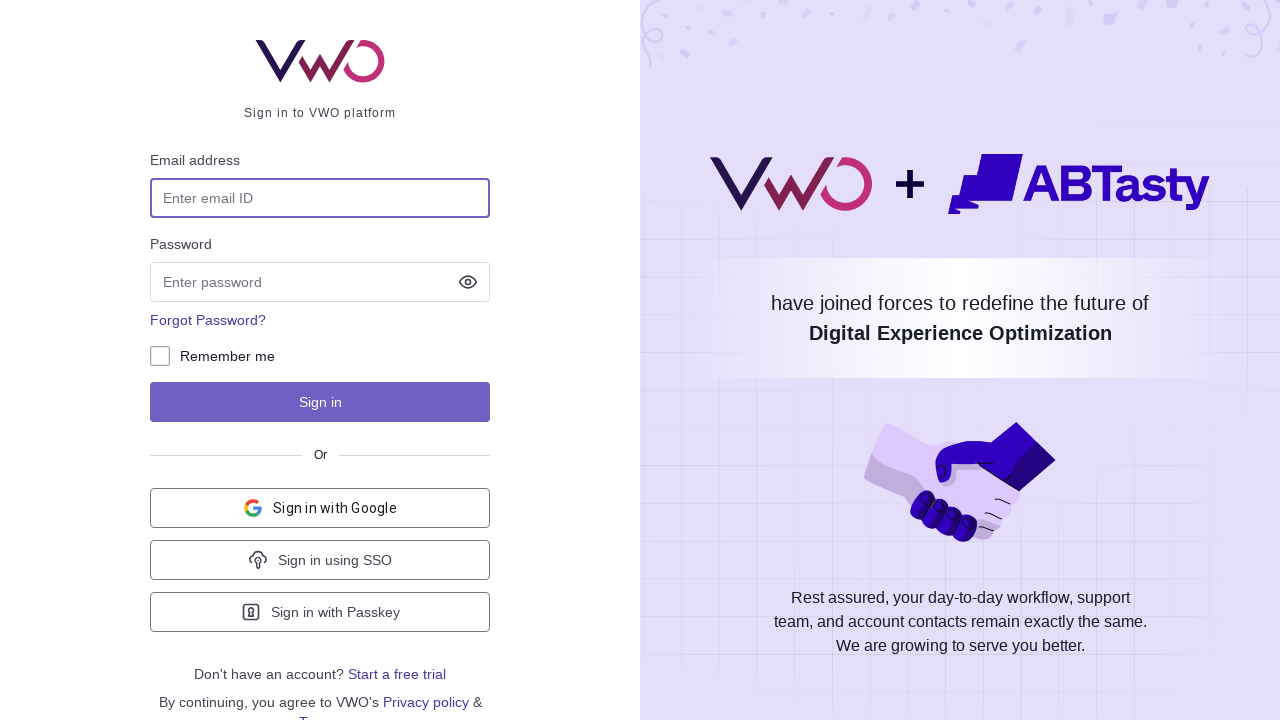

Retrieved current URL: https://app.vwo.com/#/login
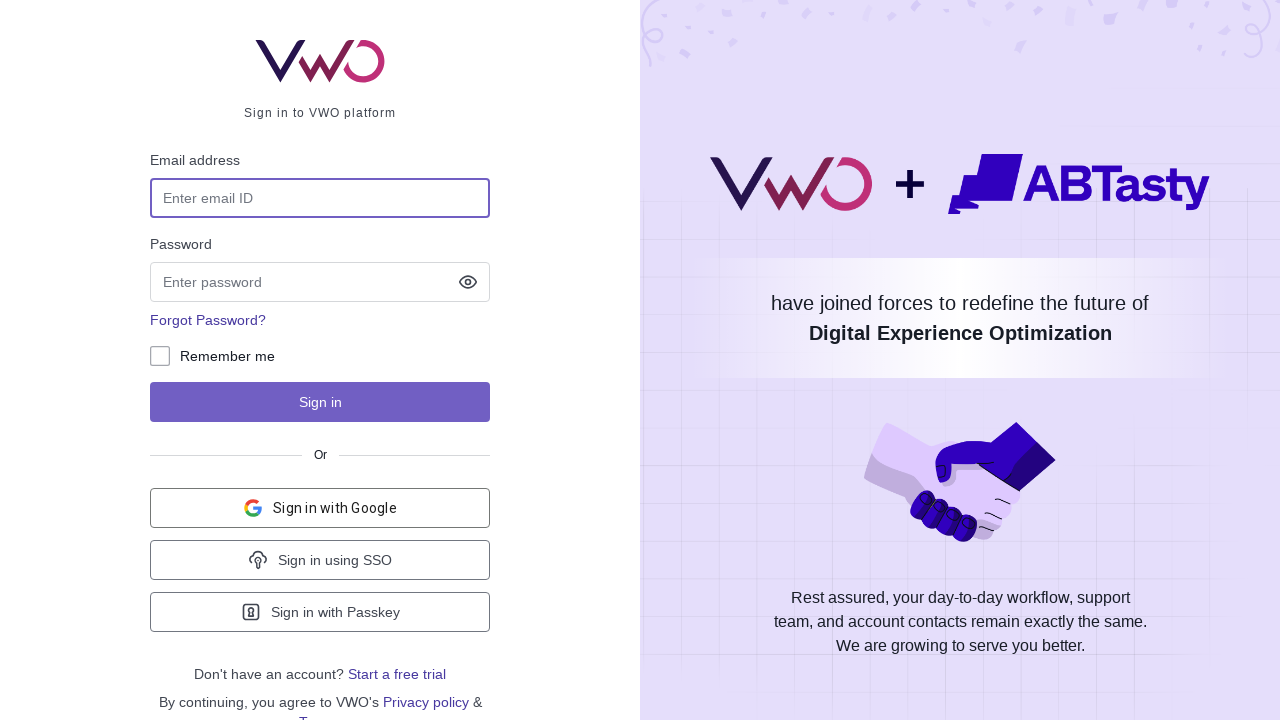

Verified that current URL contains 'login'
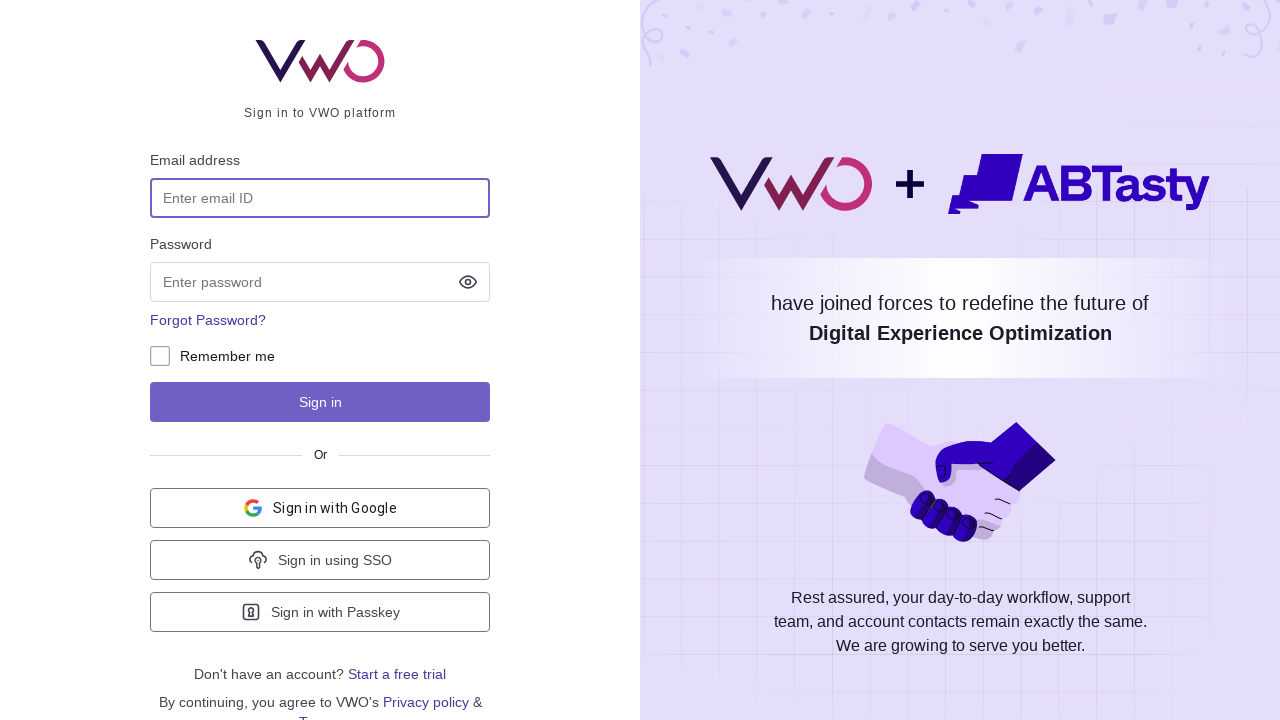

Retrieved page content
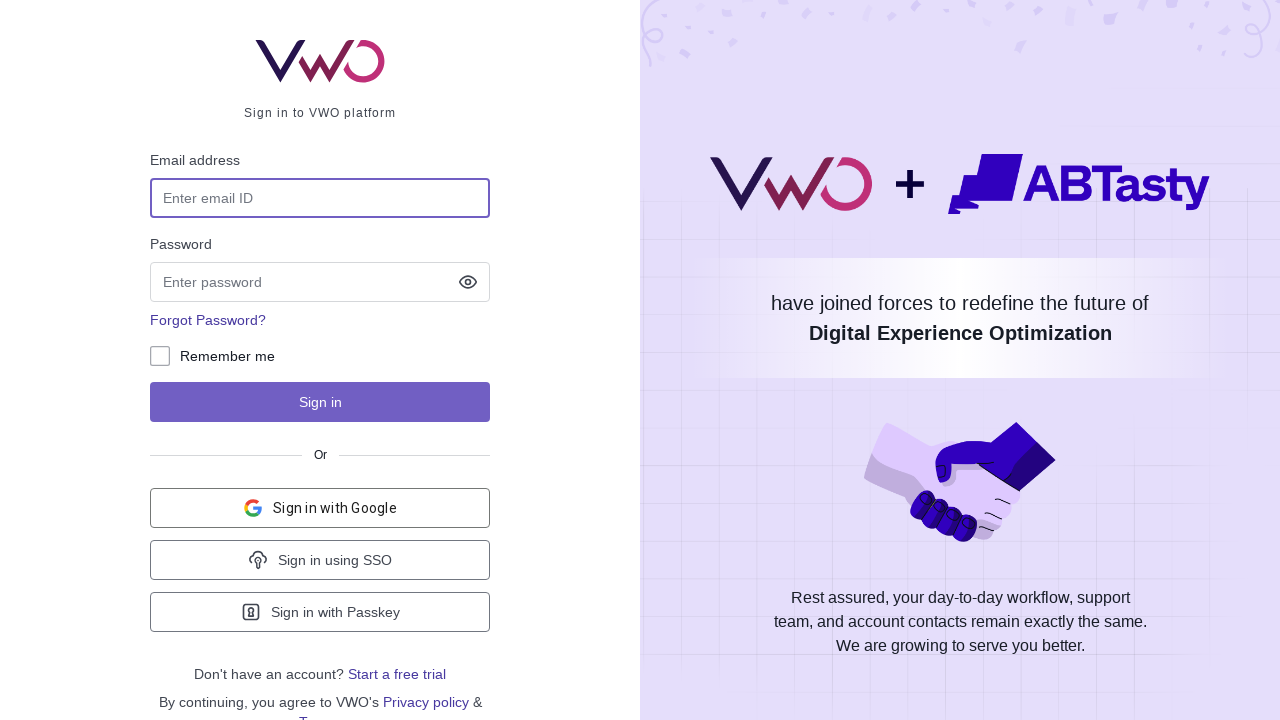

Confirmed 'Sign in to VWO platform' text is present in page content
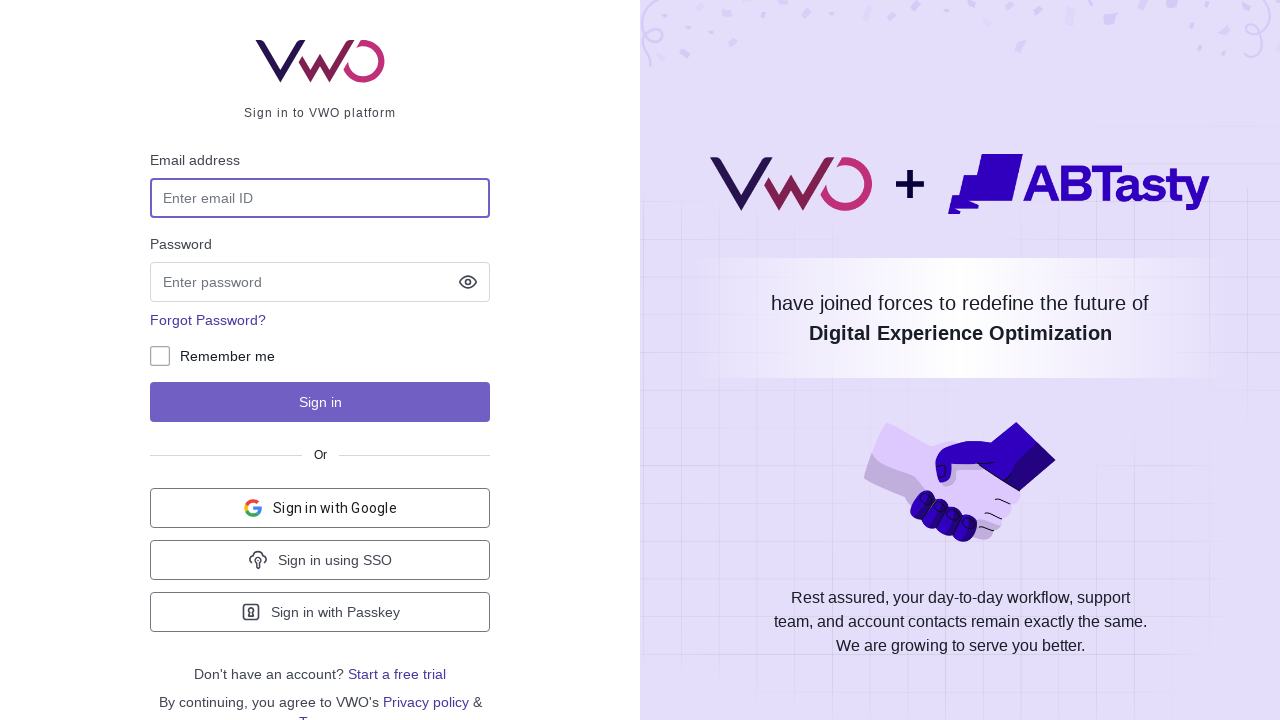

Navigated back to previous page
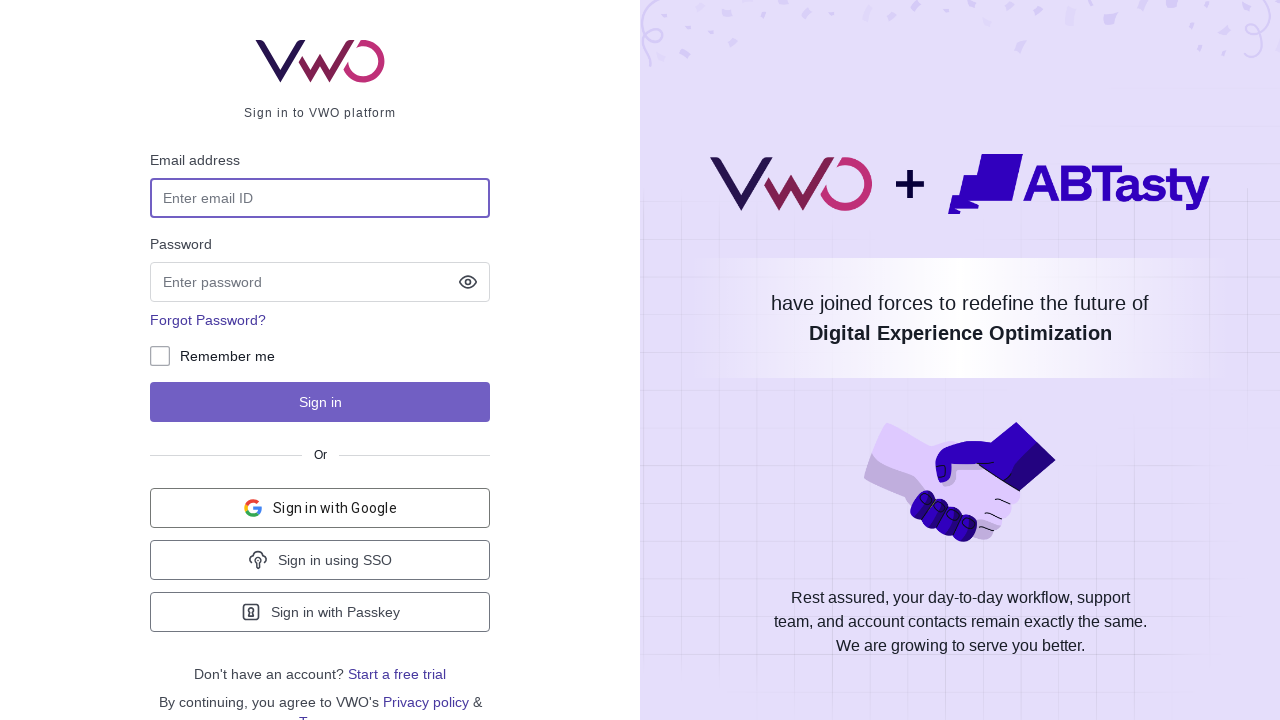

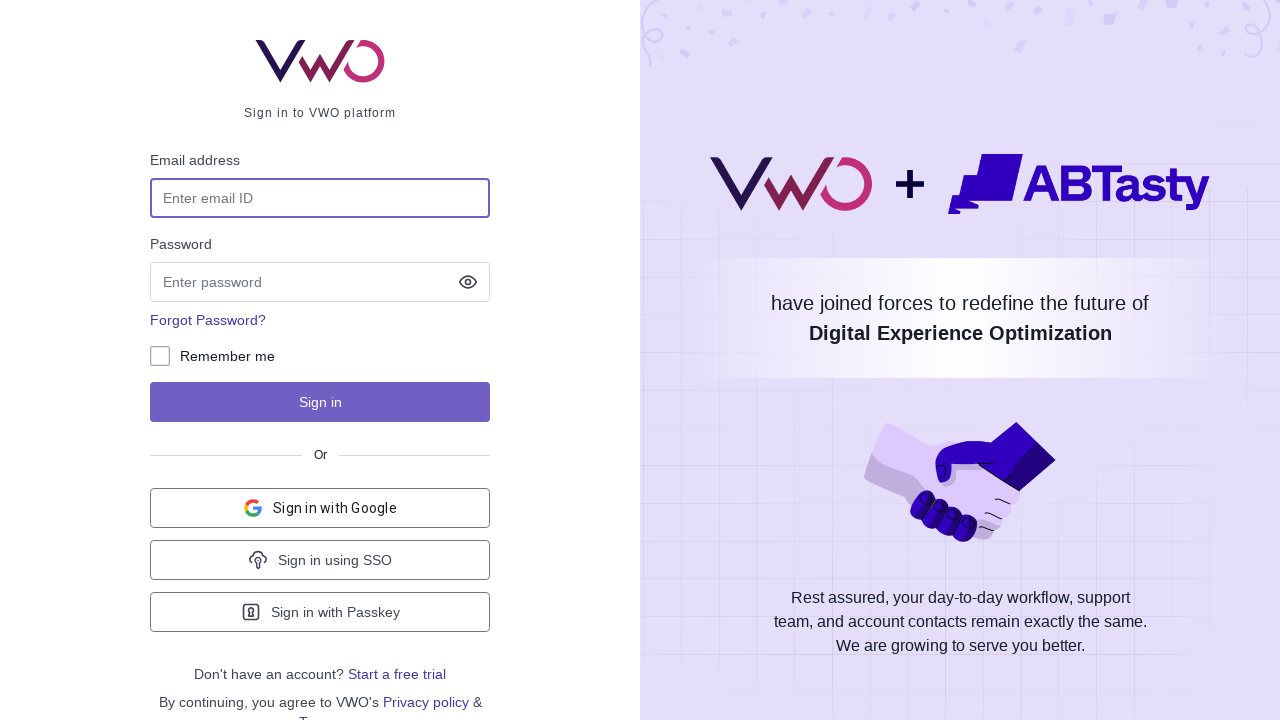